Solves a math problem on a form by extracting a value, calculating the answer, and submitting it along with checkbox and radio button selections

Starting URL: http://suninjuly.github.io/math.html

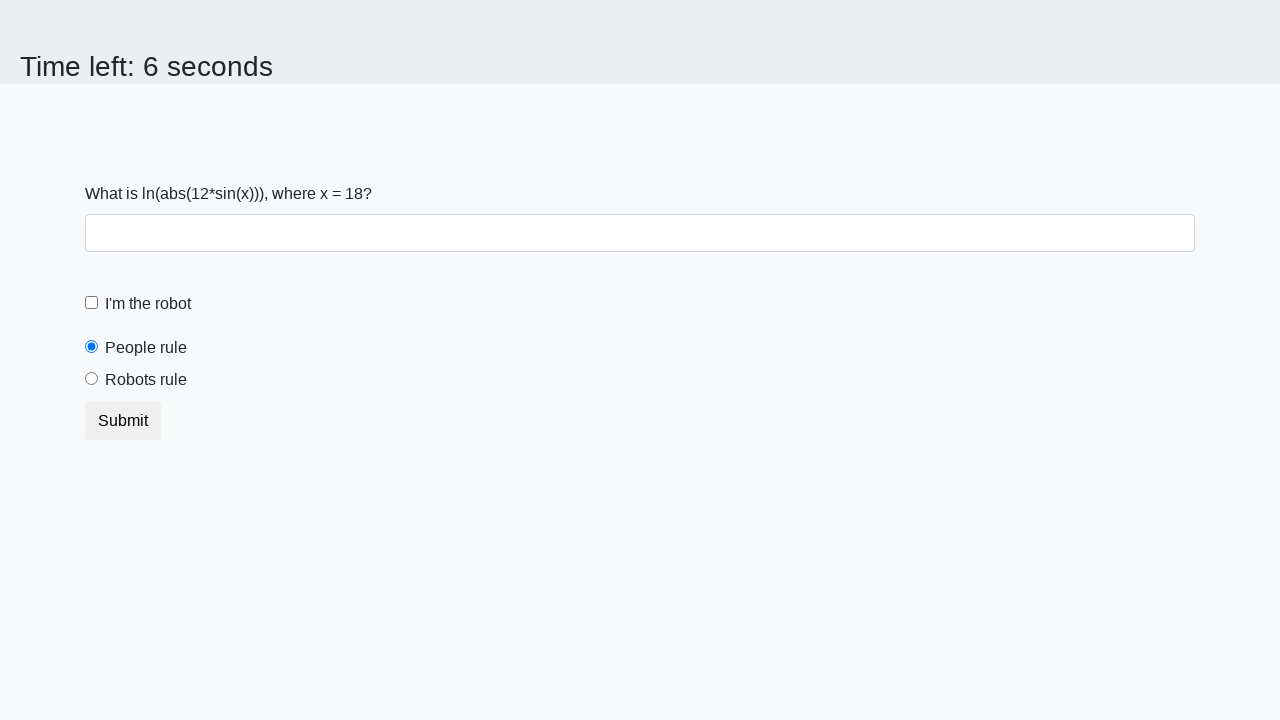

Extracted input value from the form
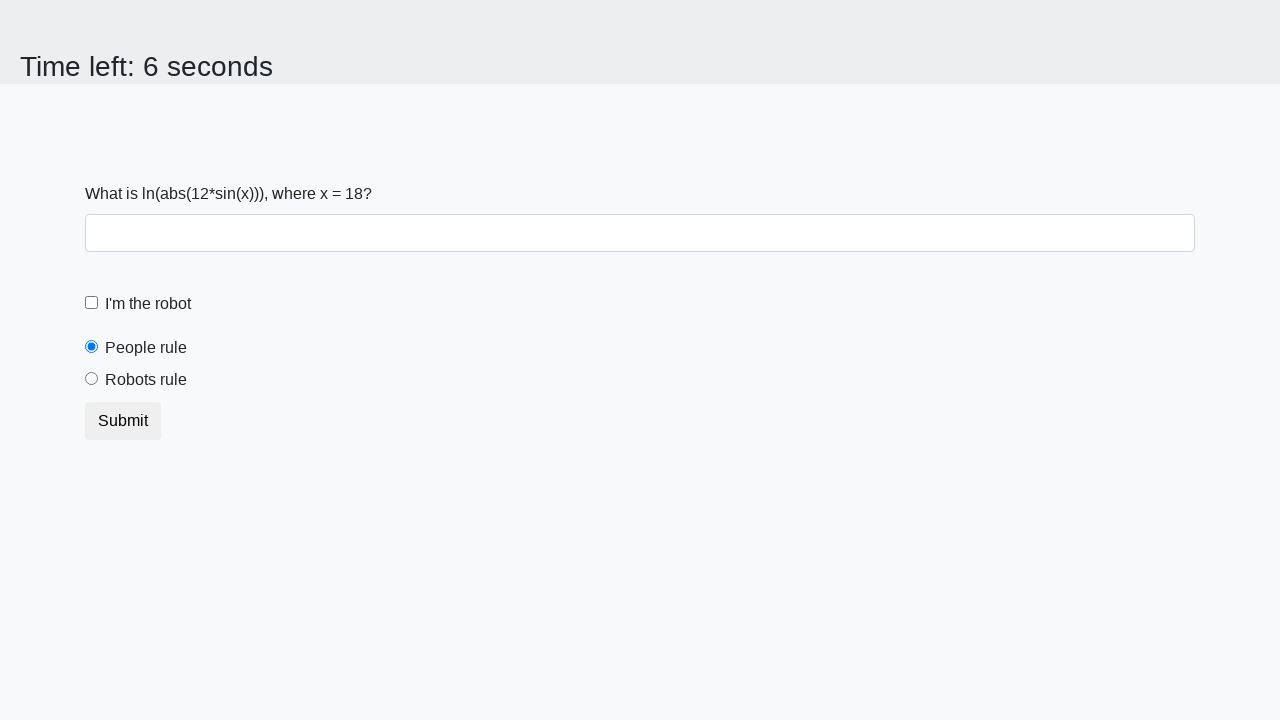

Calculated math answer using log(12*sin(x)) formula
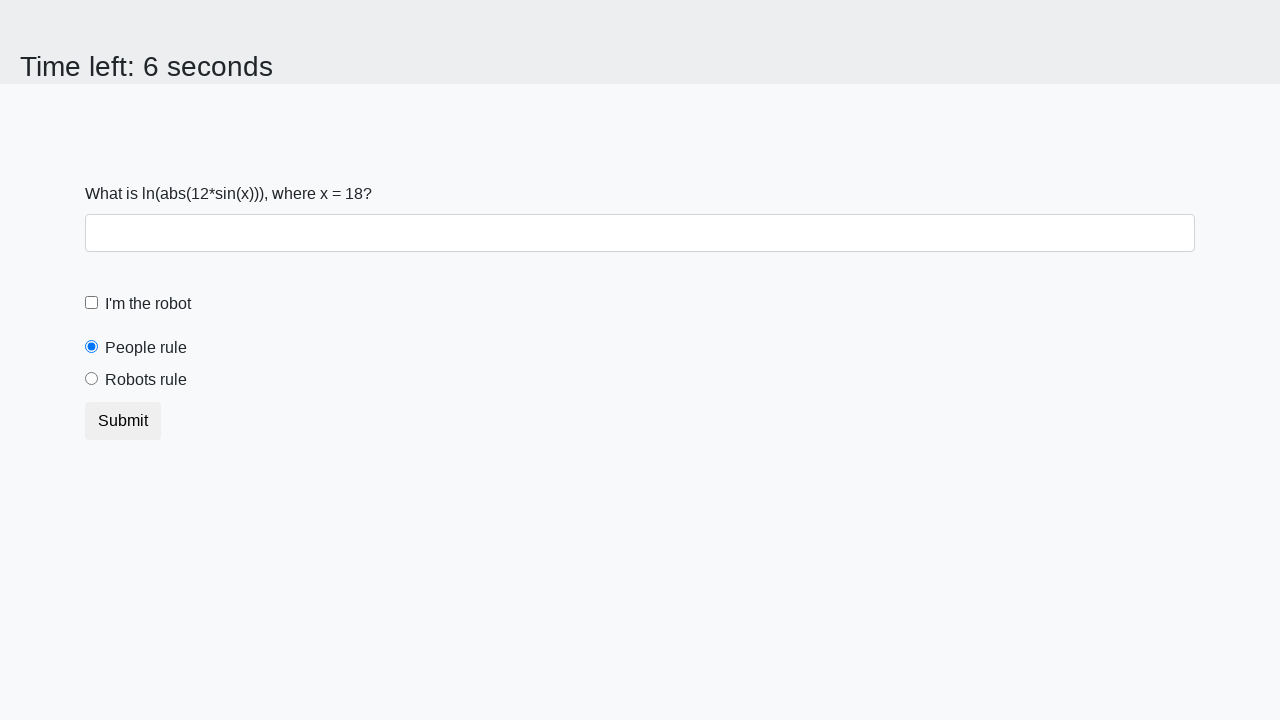

Filled answer field with calculated result on #answer
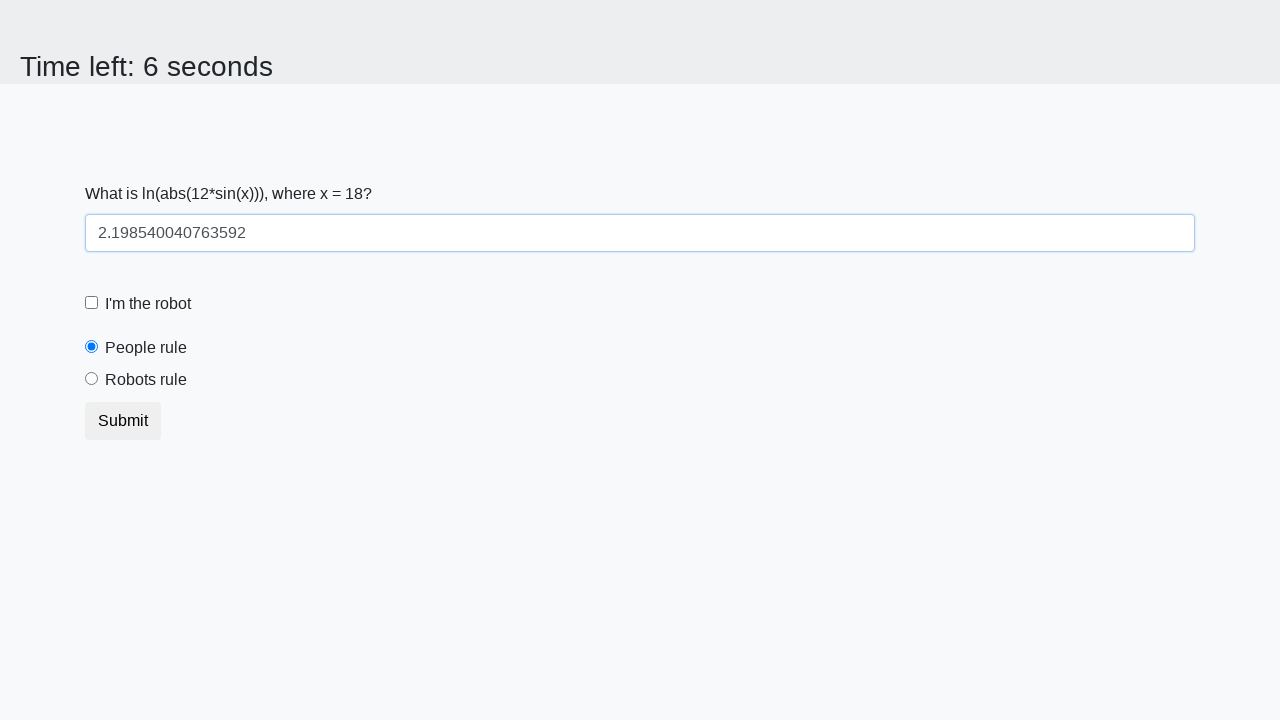

Clicked robot checkbox at (92, 303) on #robotCheckbox
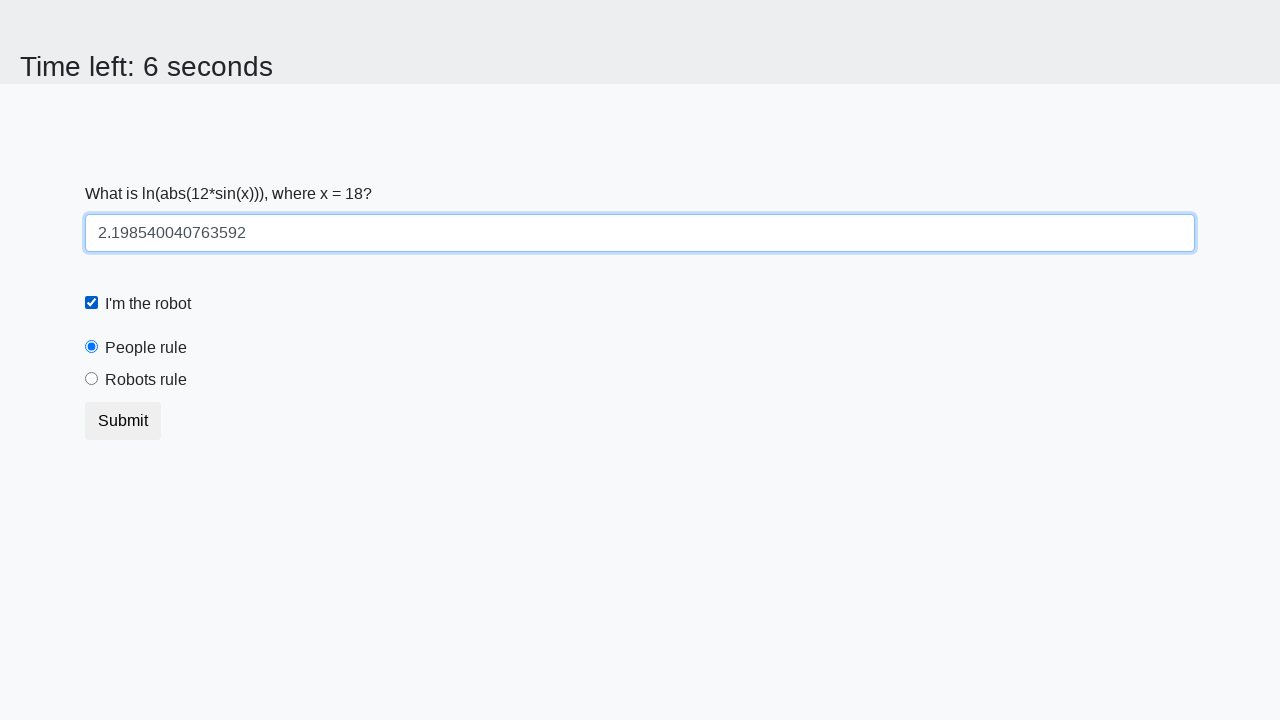

Clicked robots rule radio button at (92, 379) on #robotsRule
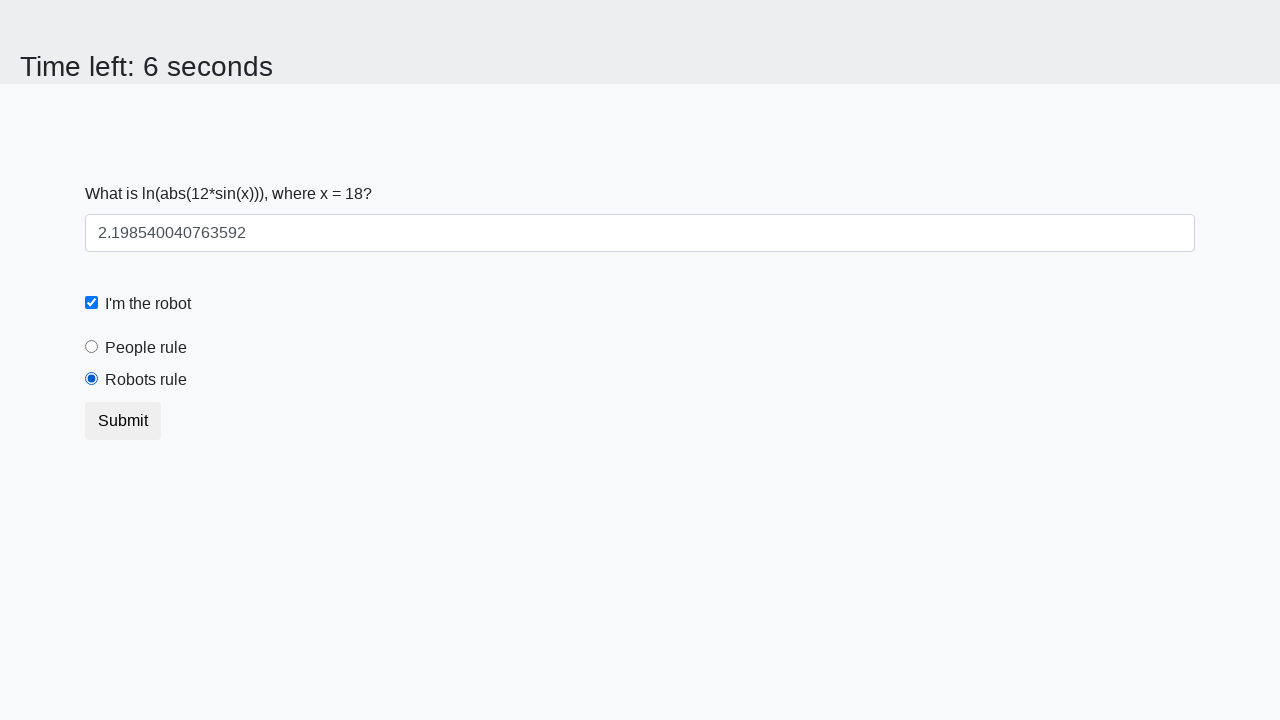

Submitted the form at (123, 421) on button.btn
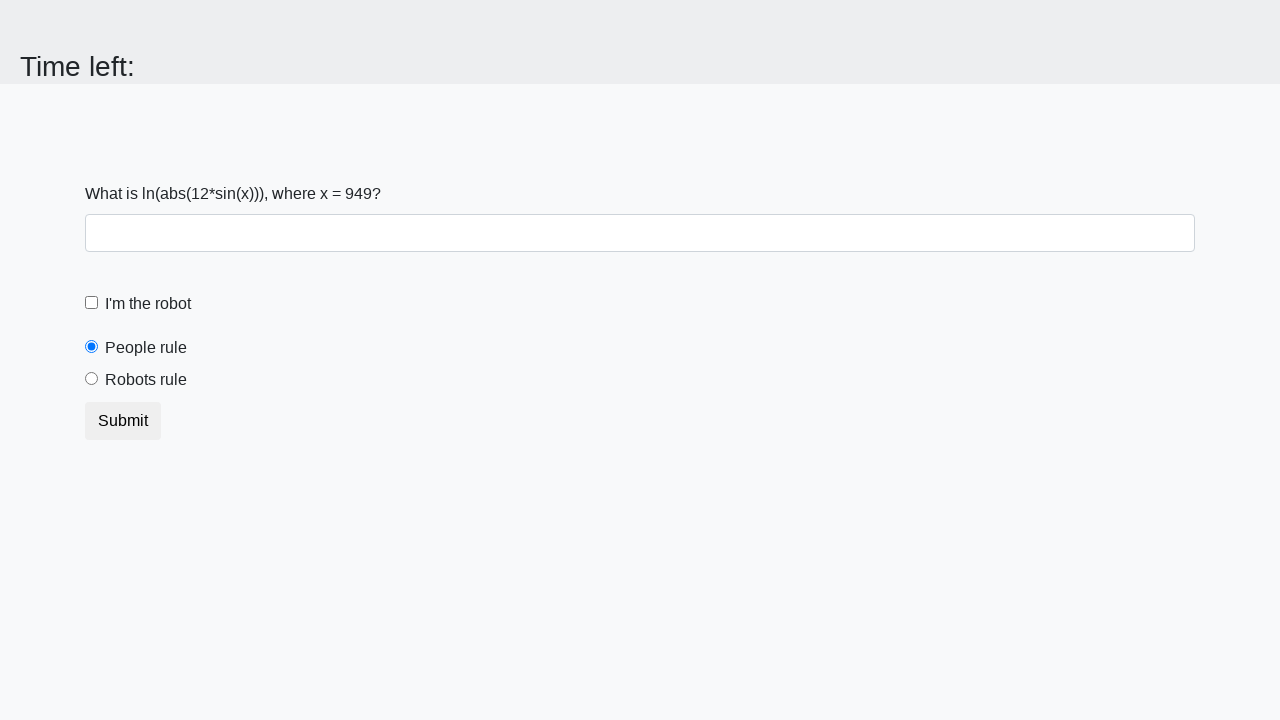

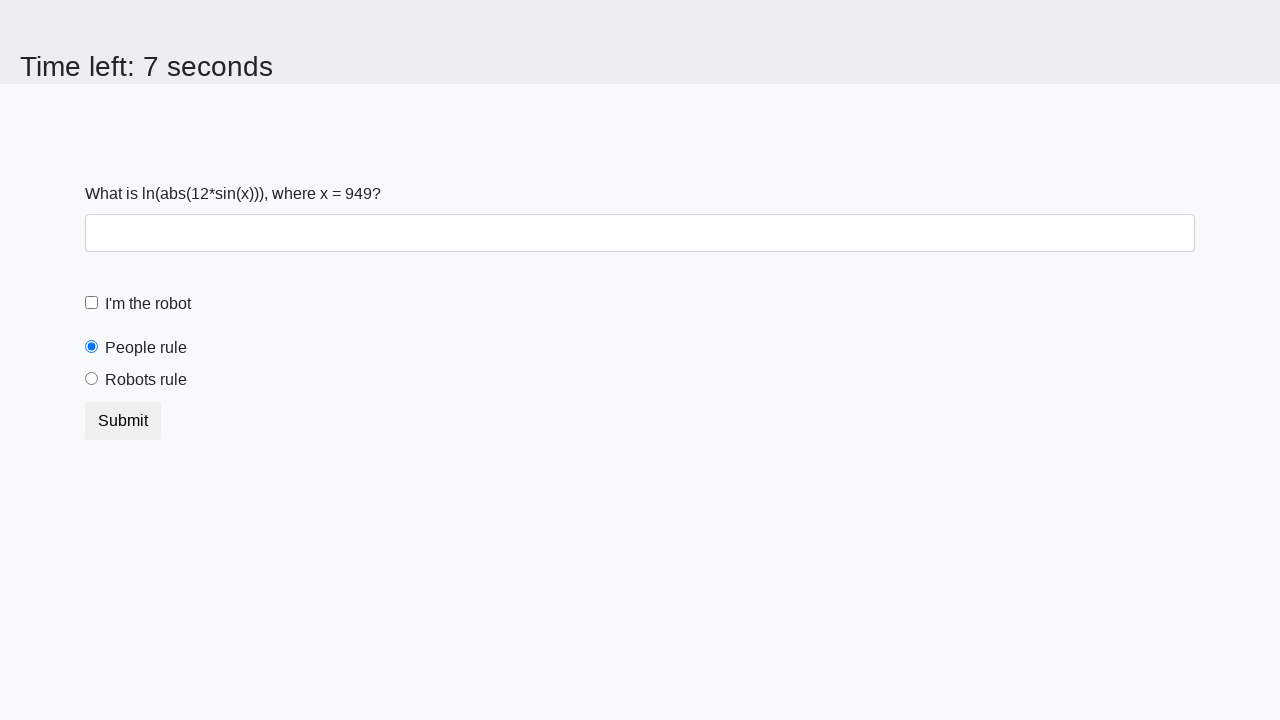